Navigates to DuckDuckGo homepage and verifies the page title is not "Google"

Starting URL: https://duckduckgo.com/

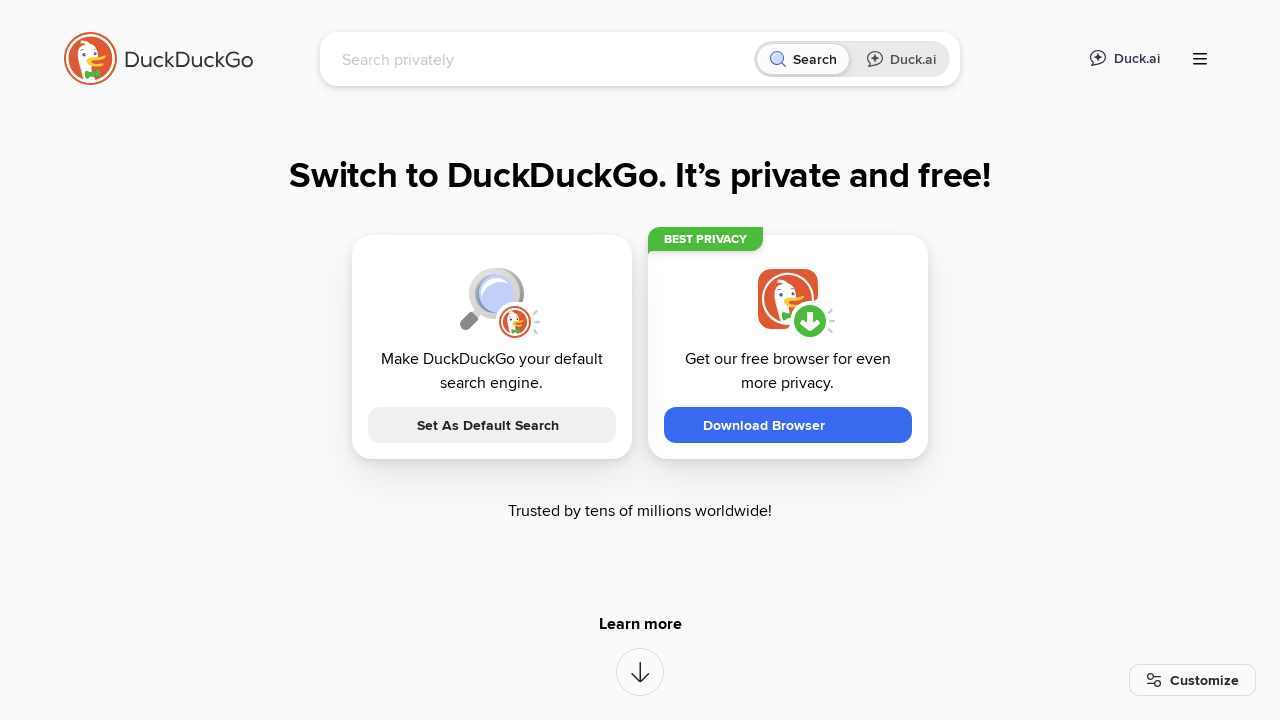

Navigated to DuckDuckGo homepage
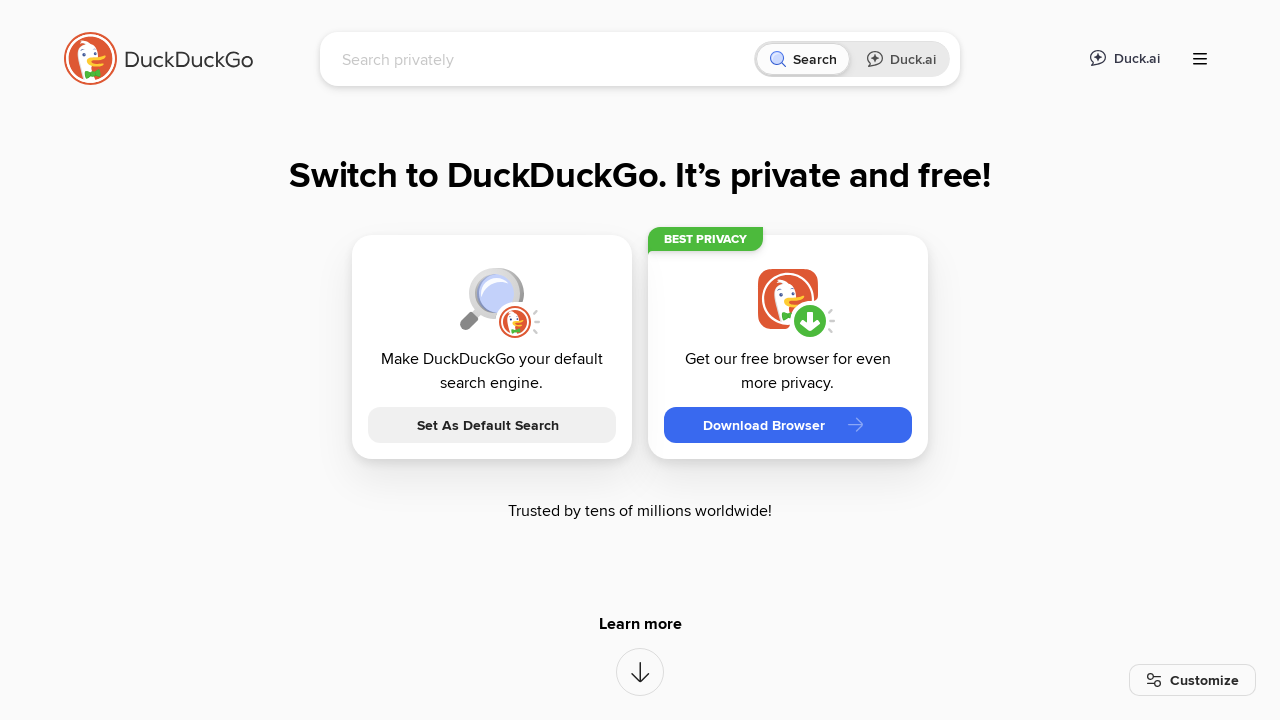

Retrieved page title: 'DuckDuckGo - Protection. Privacy. Peace of mind.'
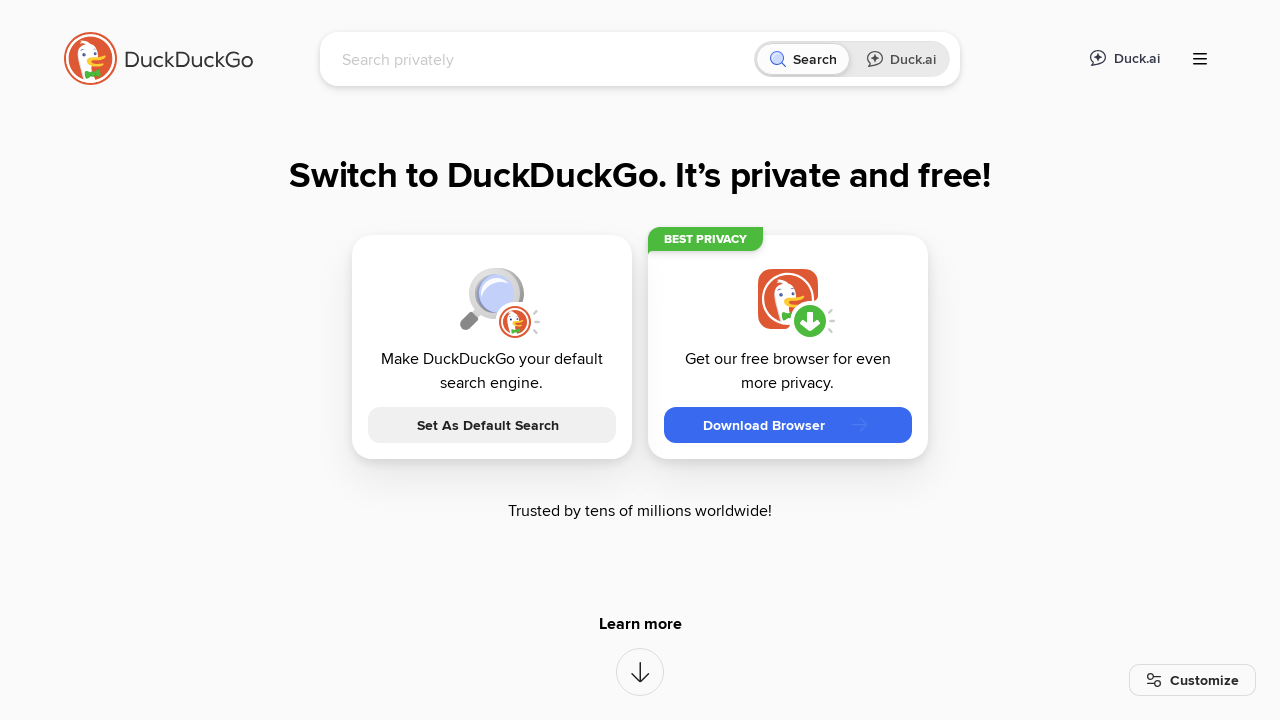

Verified page title is not 'Google'
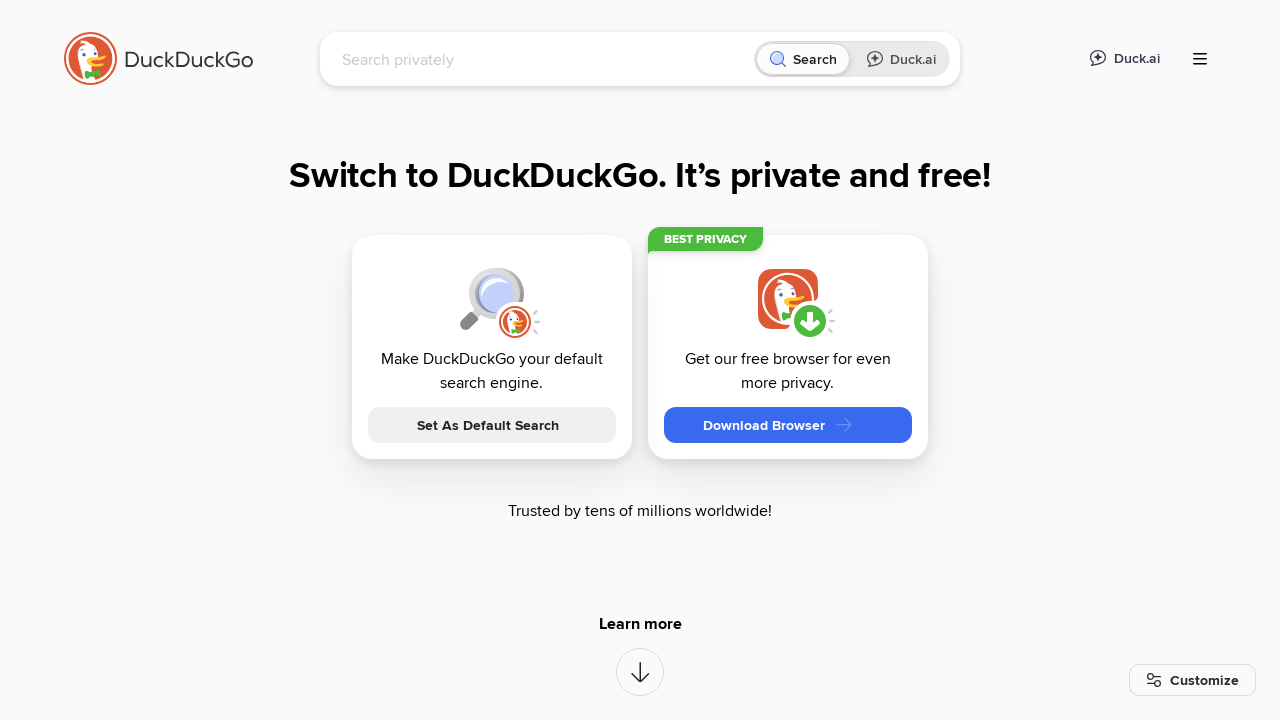

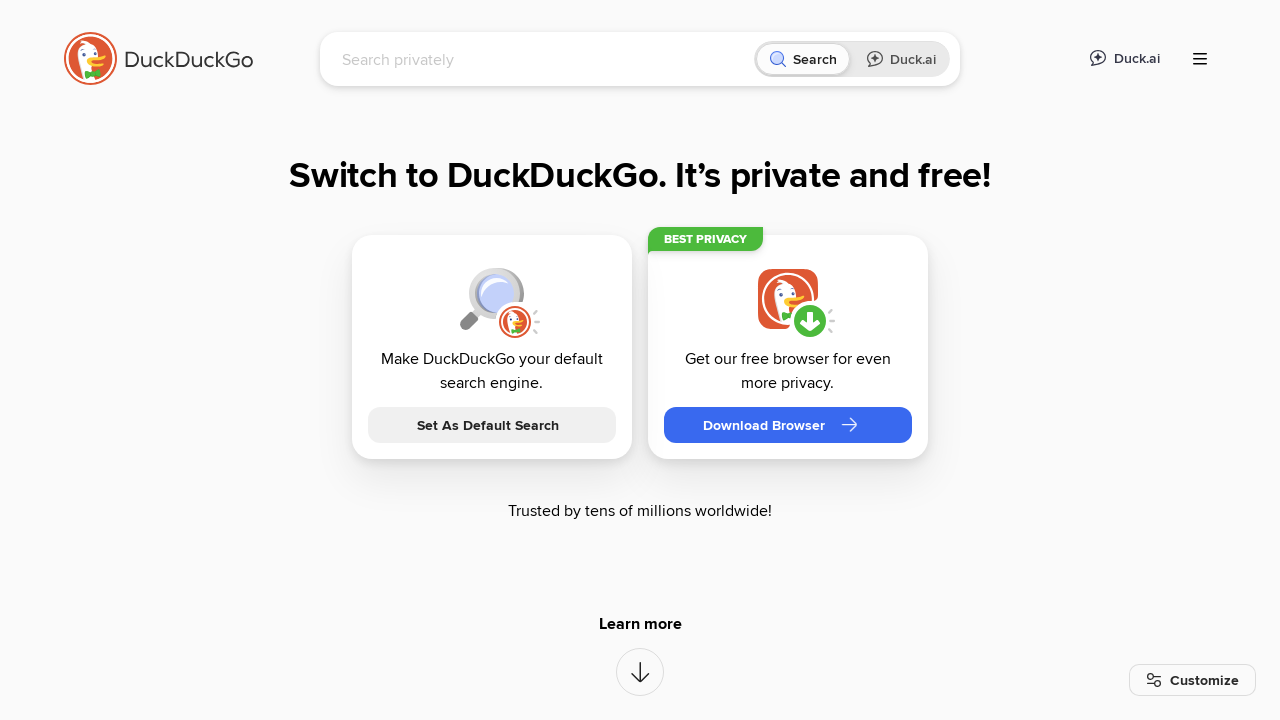